Tests opting out of A/B tests by adding an opt-out cookie before navigating to the A/B test page

Starting URL: http://the-internet.herokuapp.com

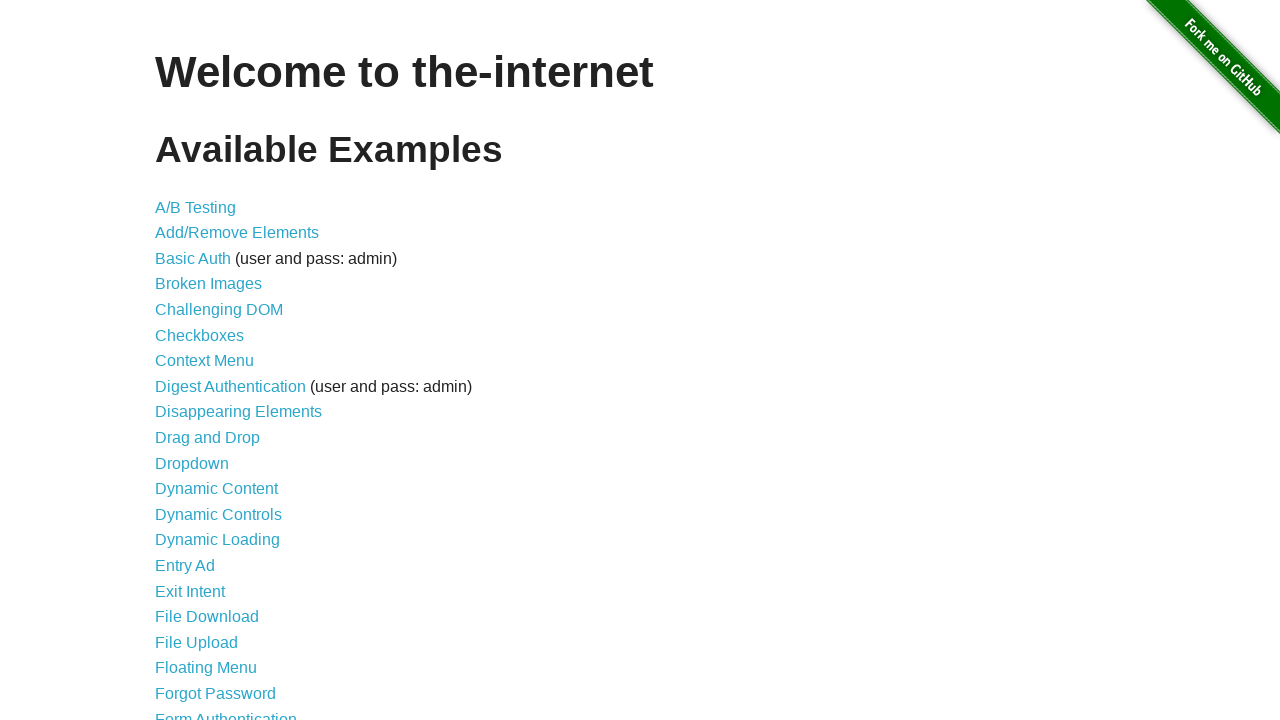

Added optimizelyOptOut cookie before visiting page
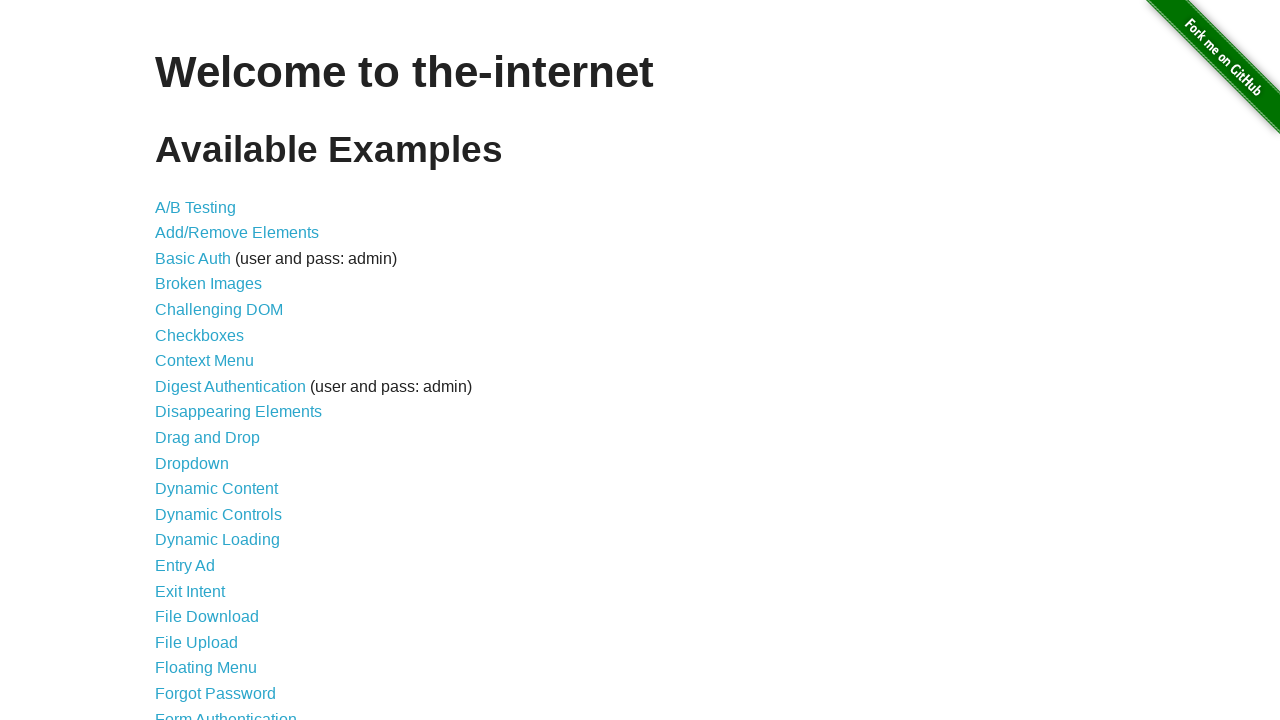

Navigated to A/B test page
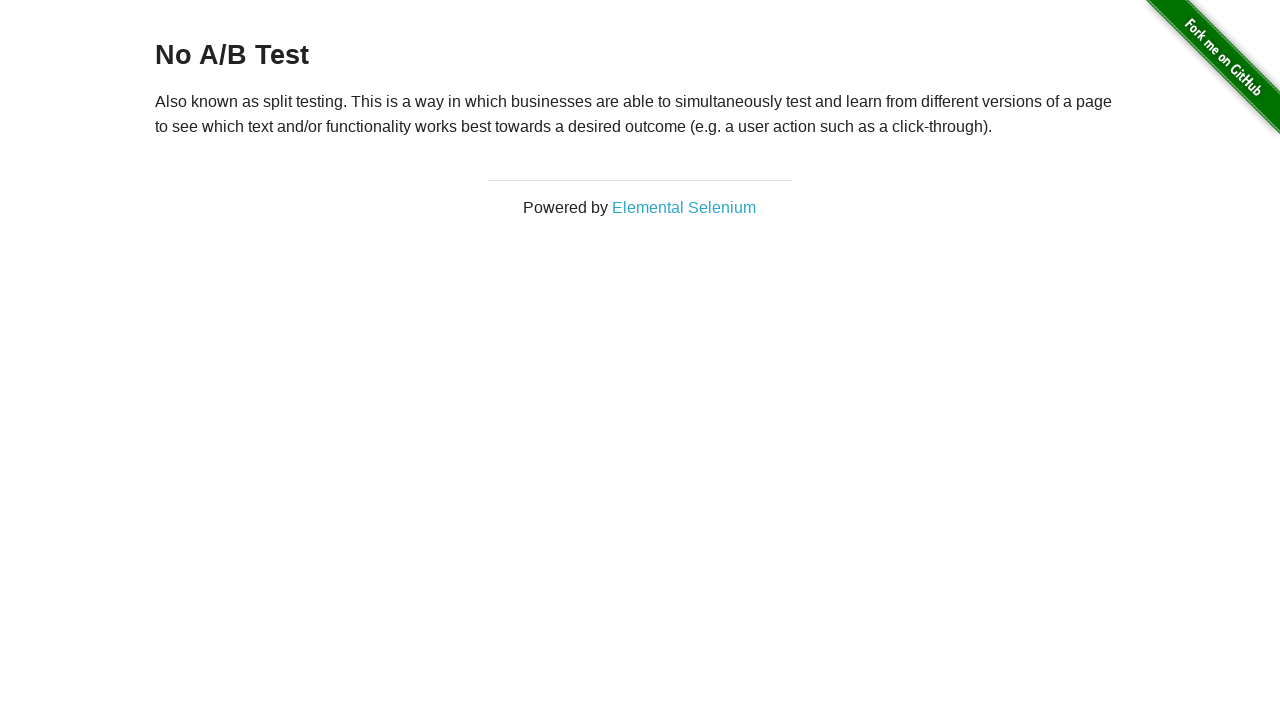

Retrieved heading text from page
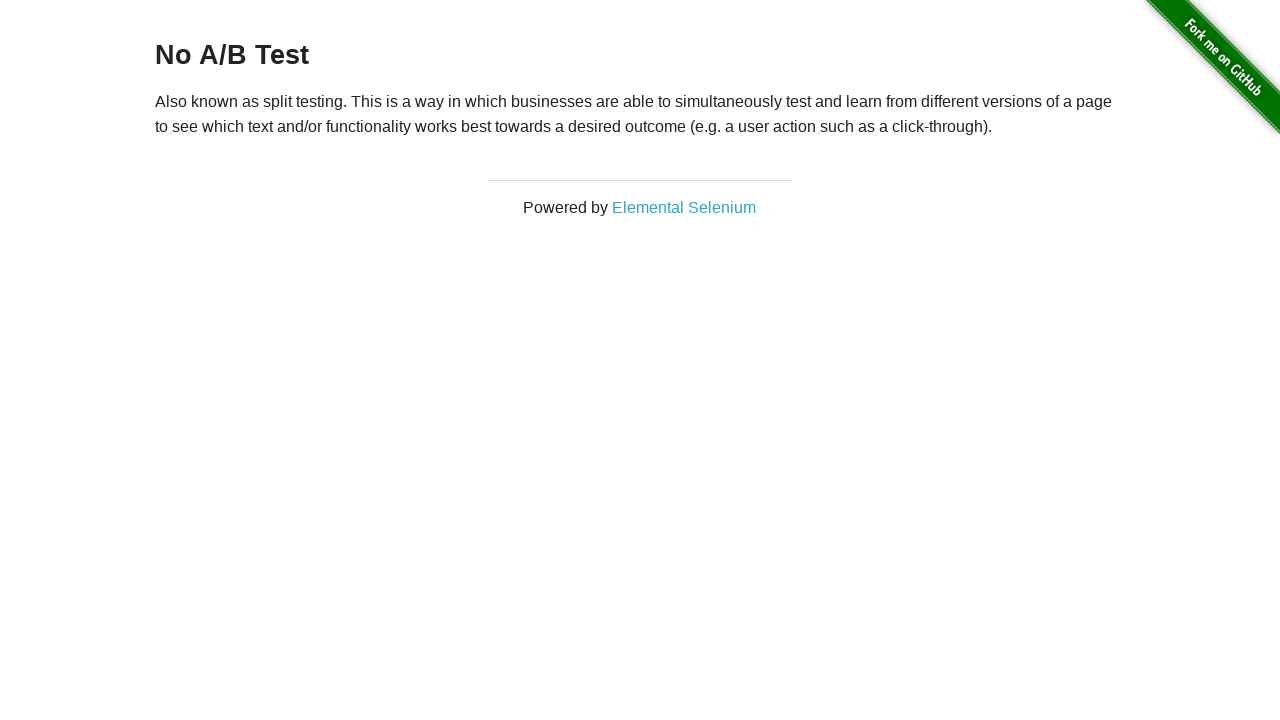

Verified heading shows 'No A/B Test' - opt-out cookie working correctly
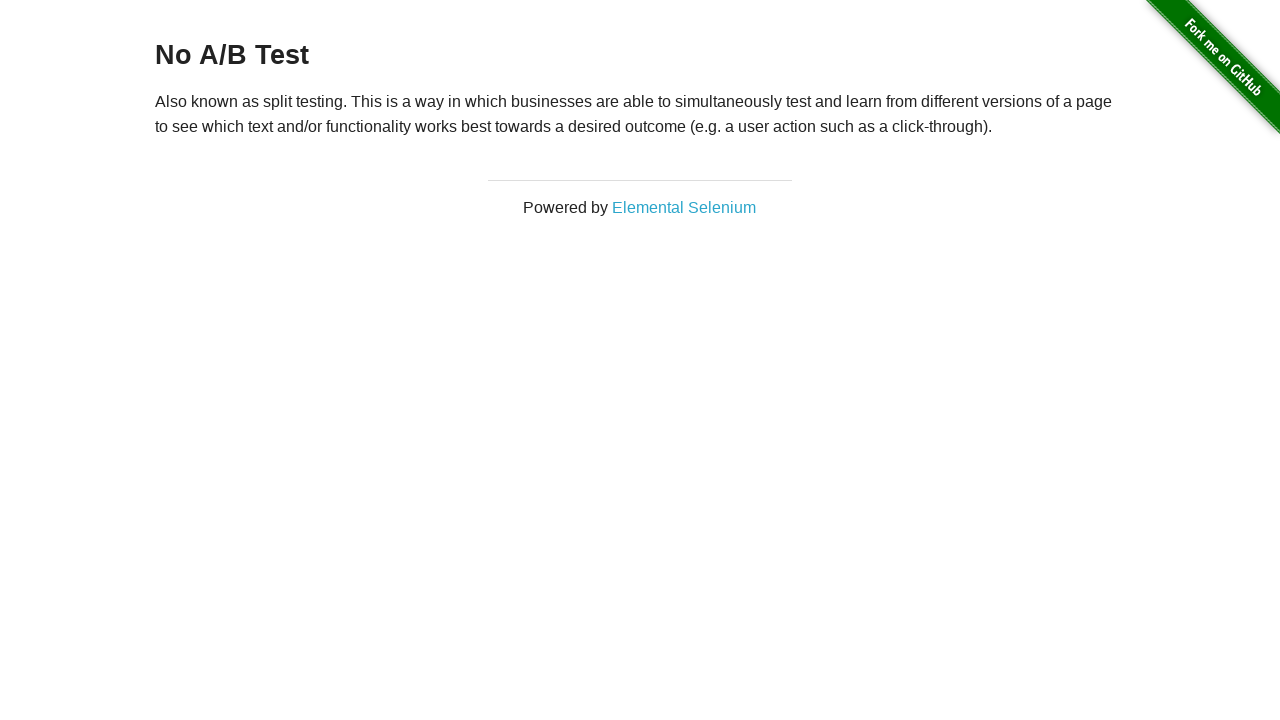

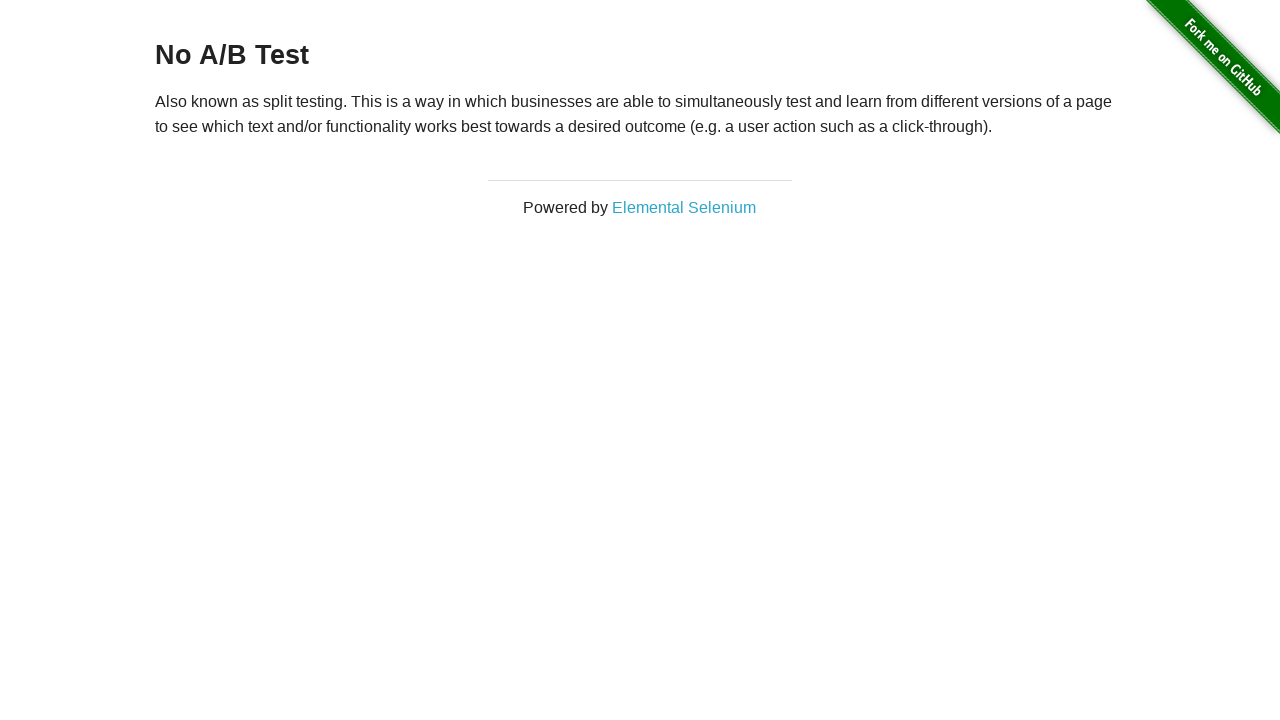